Tests the SpiceJet flight search by interacting with the origin city field using hover, click, and text input actions

Starting URL: https://www.spicejet.com/

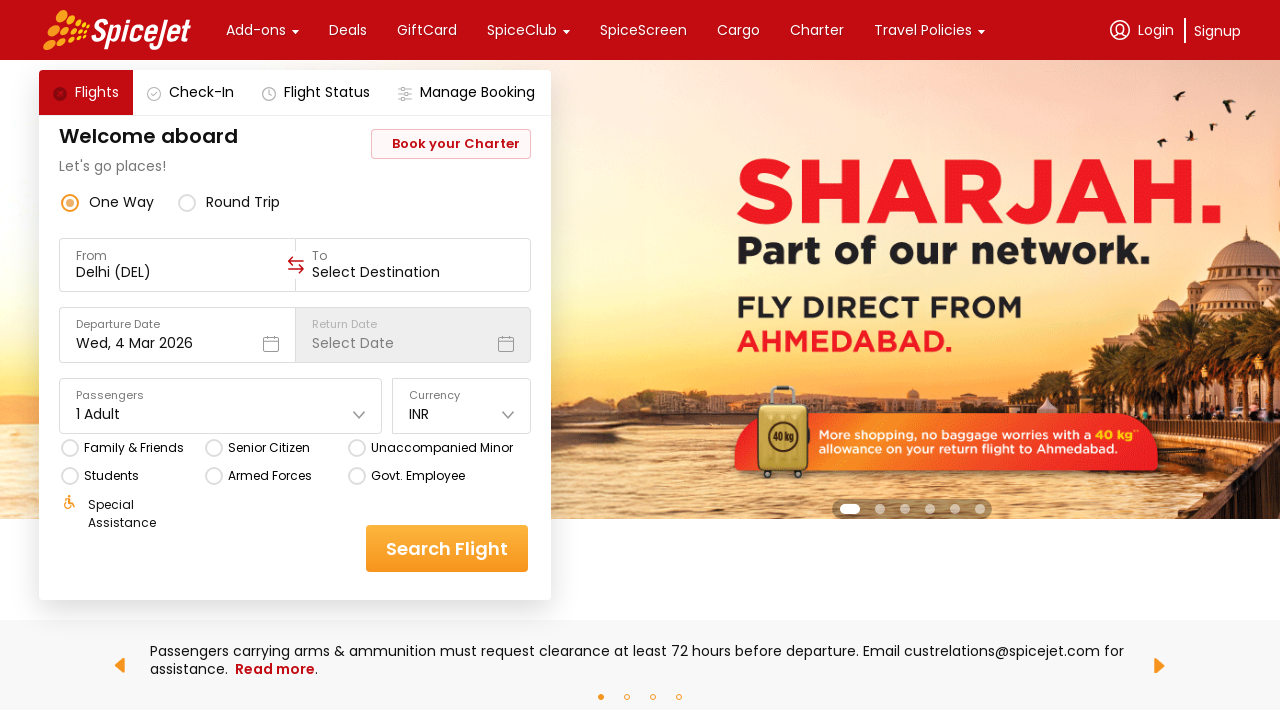

Located the origin city input field
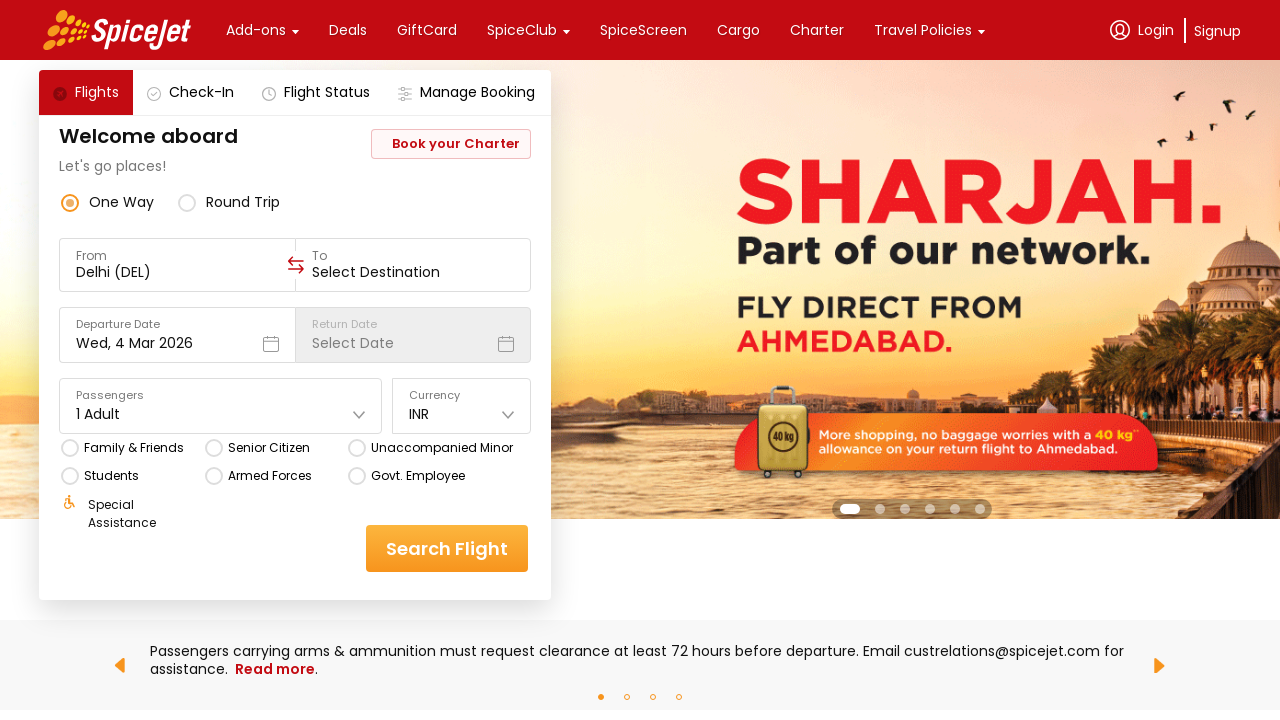

Hovered over the origin city input field at (178, 272) on xpath=//div[@data-testid='to-testID-origin']/div/div/input
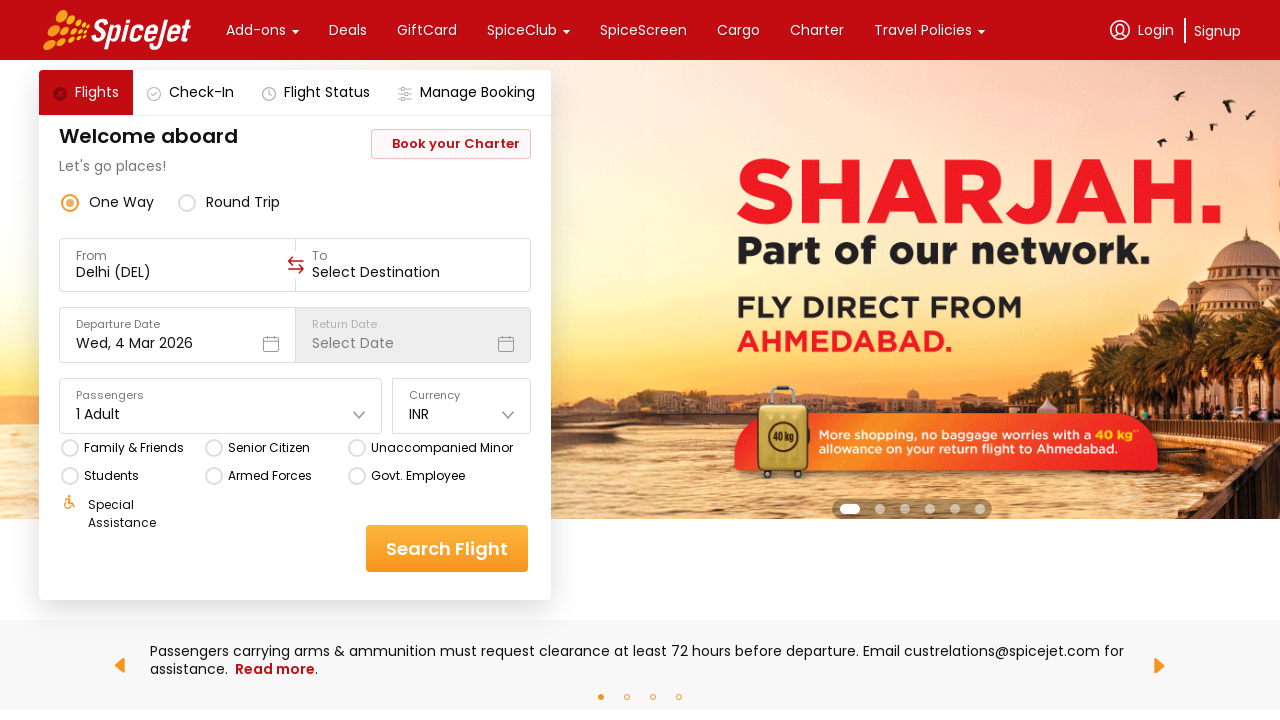

Clicked on the origin city input field at (178, 272) on xpath=//div[@data-testid='to-testID-origin']/div/div/input
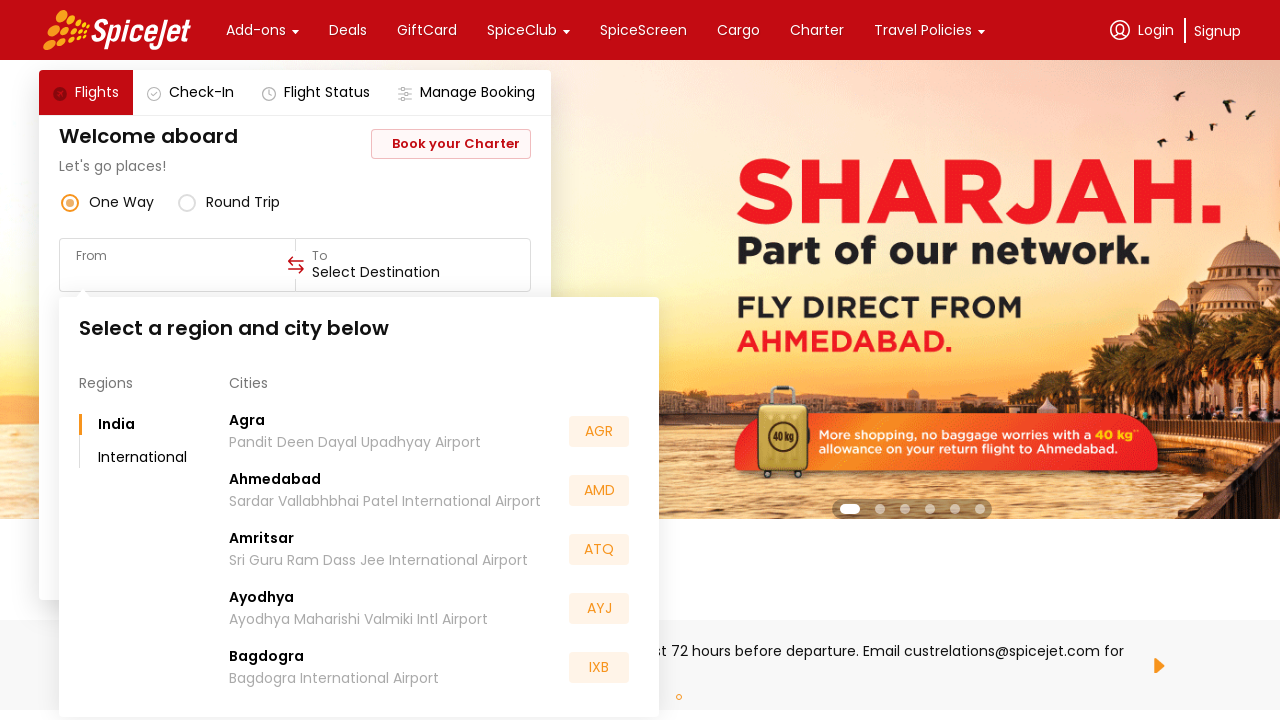

Filled origin city field with 'BLR' (Bangalore) on xpath=//div[@data-testid='to-testID-origin']/div/div/input
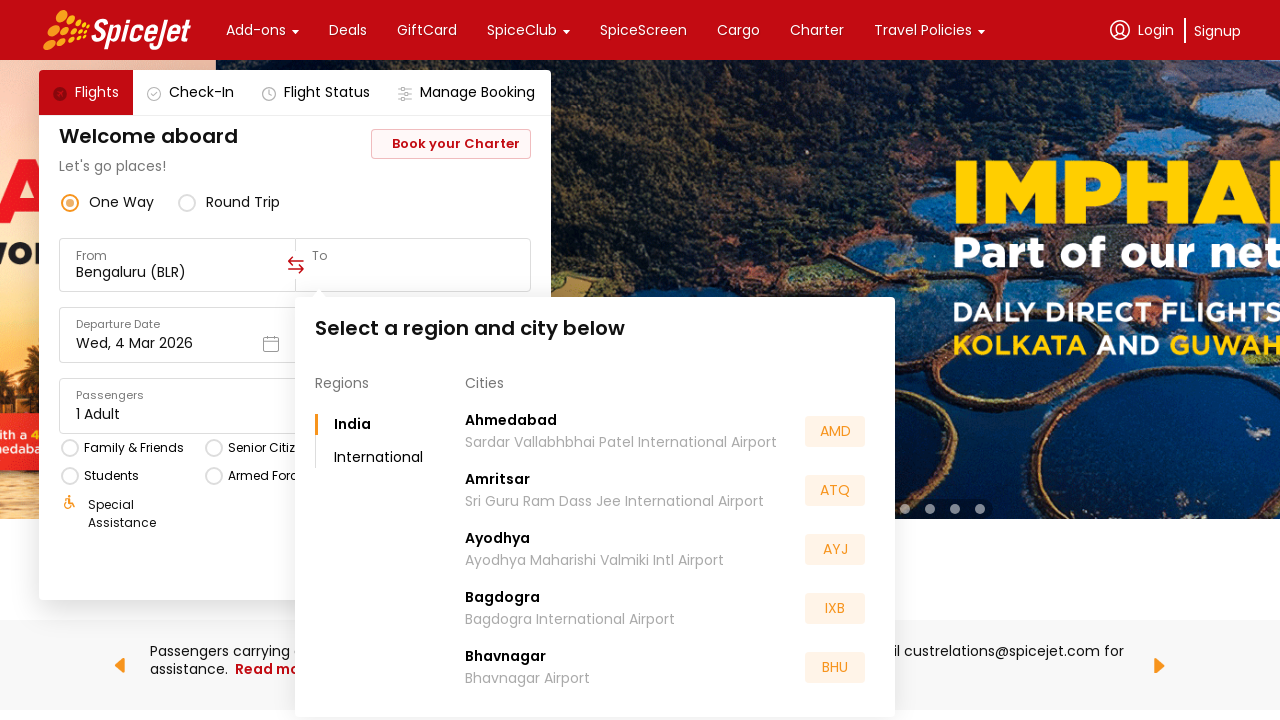

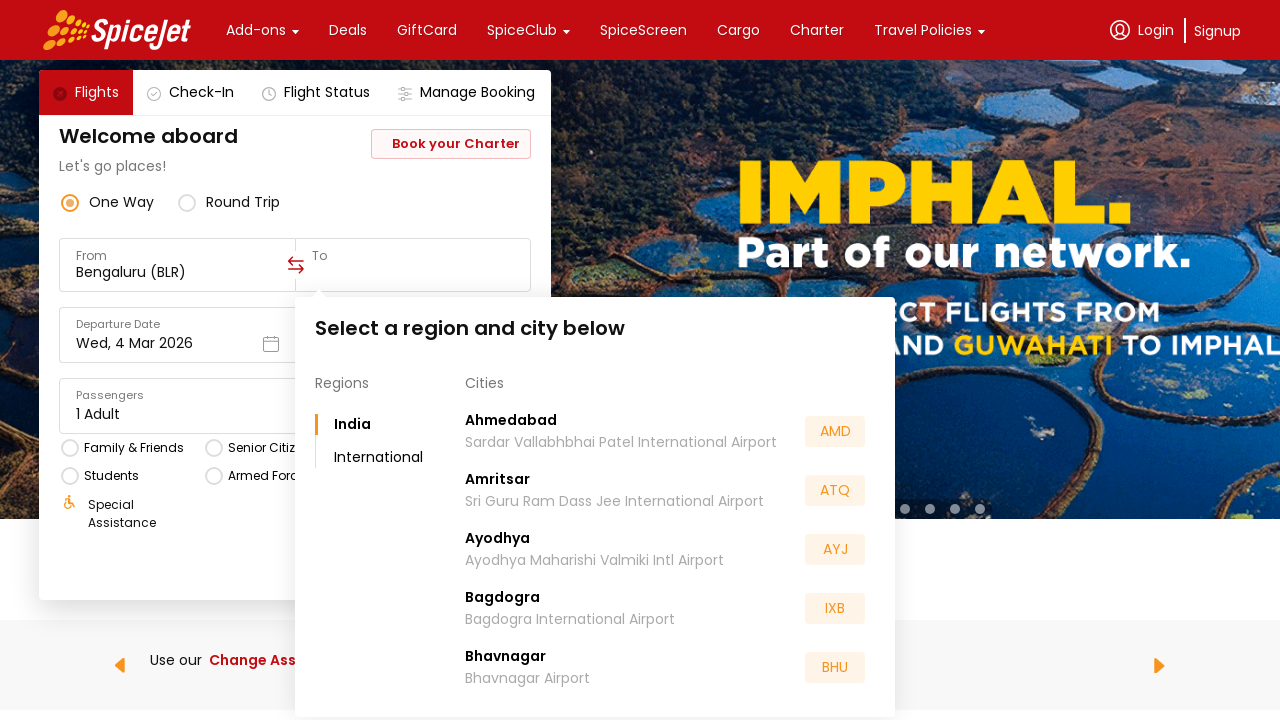